Tests file upload functionality by uploading a file and verifying the success message is displayed

Starting URL: https://practice.cydeo.com/upload

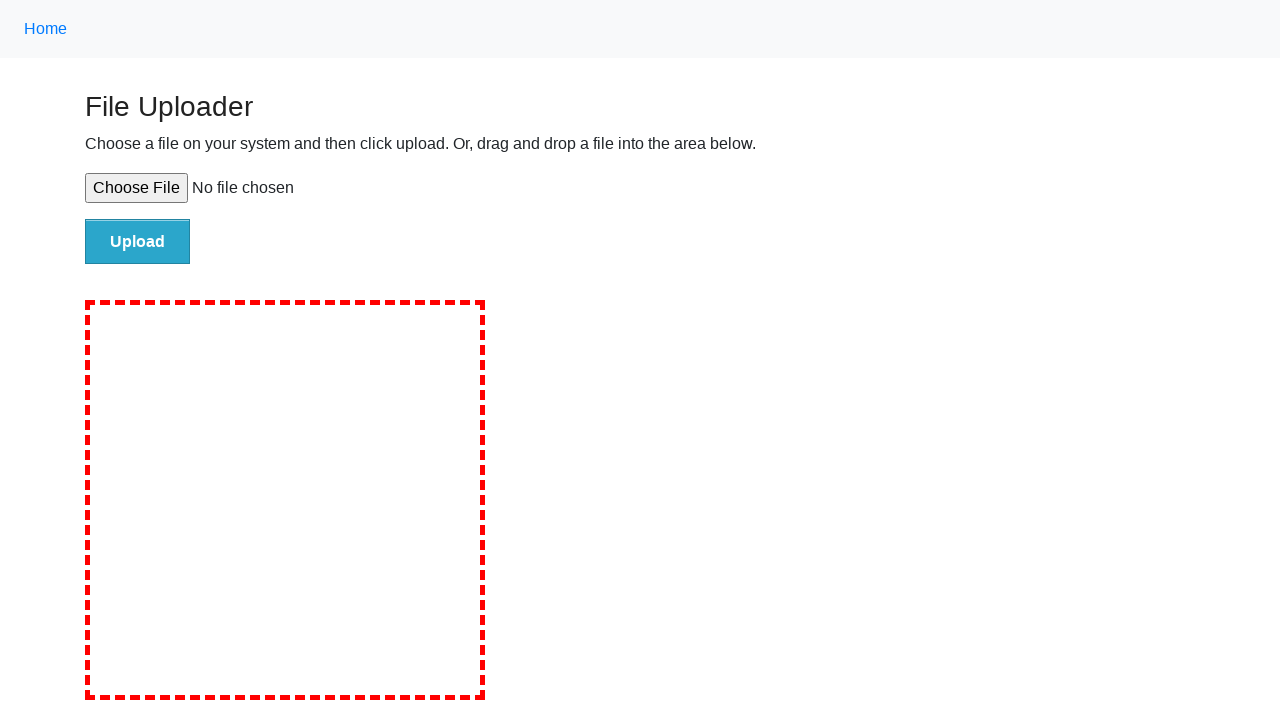

Created temporary test file for upload
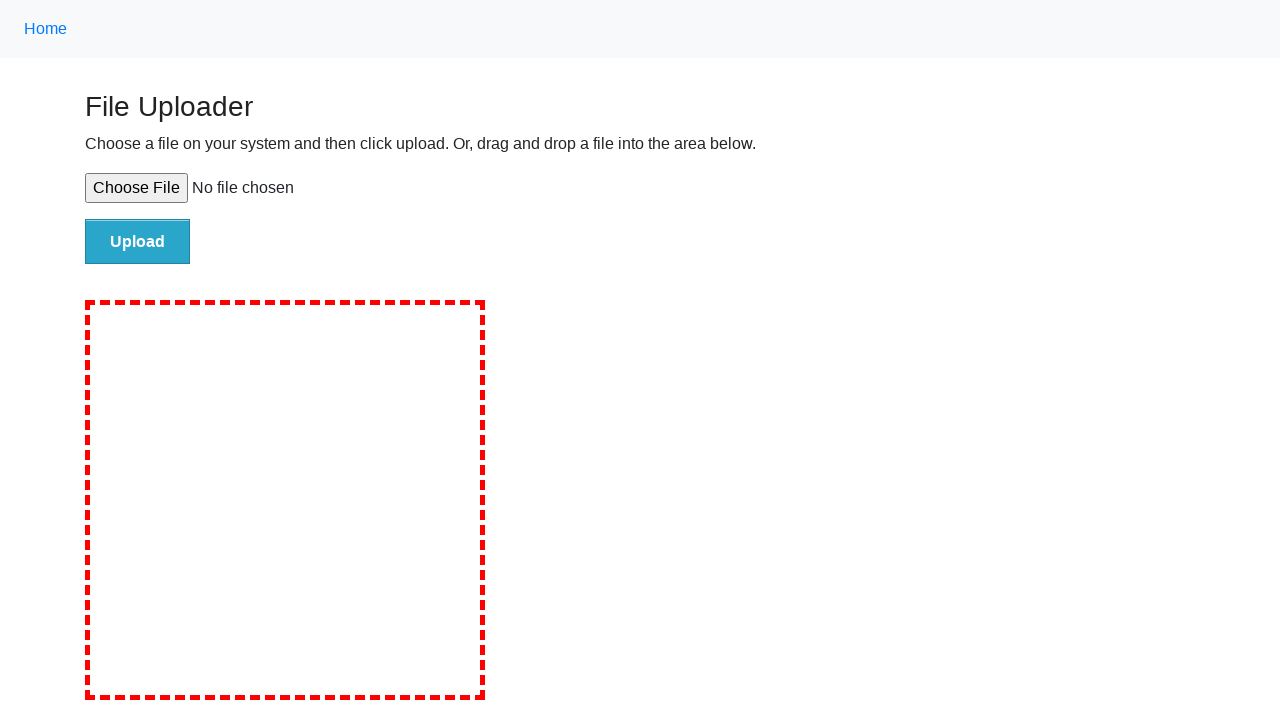

Set file input with temporary test file
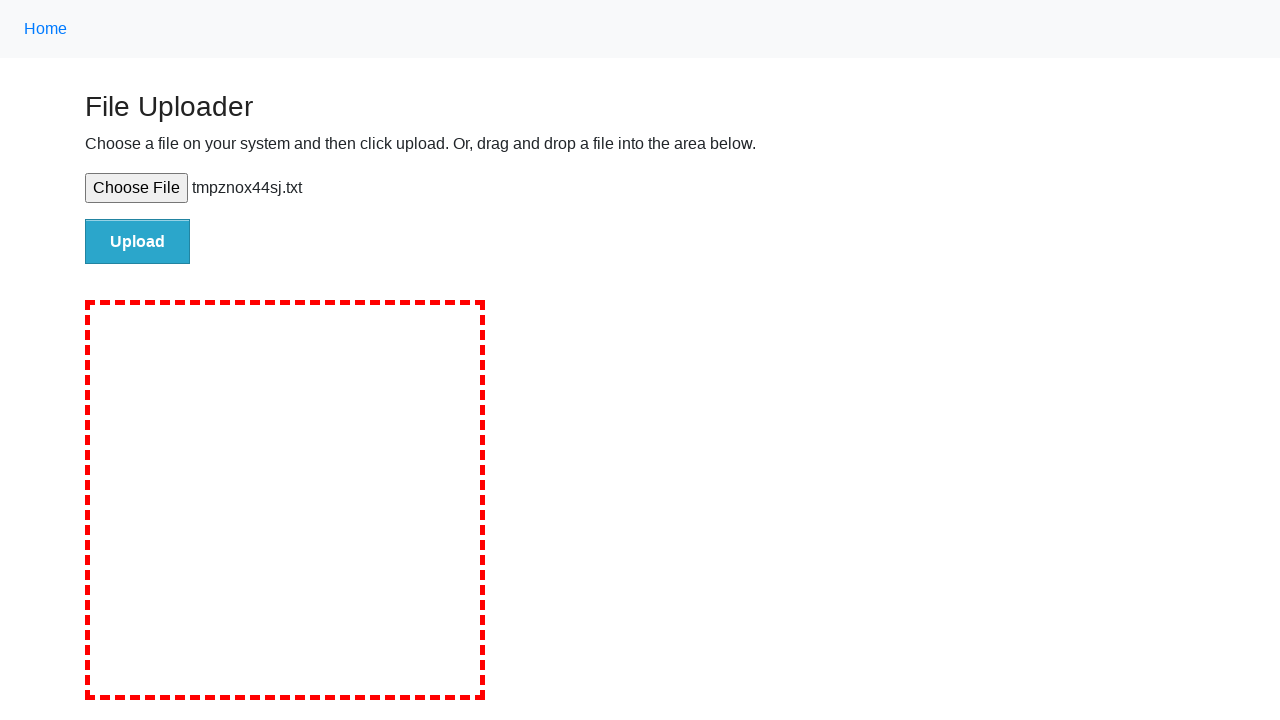

Clicked upload button to submit file at (138, 241) on #file-submit
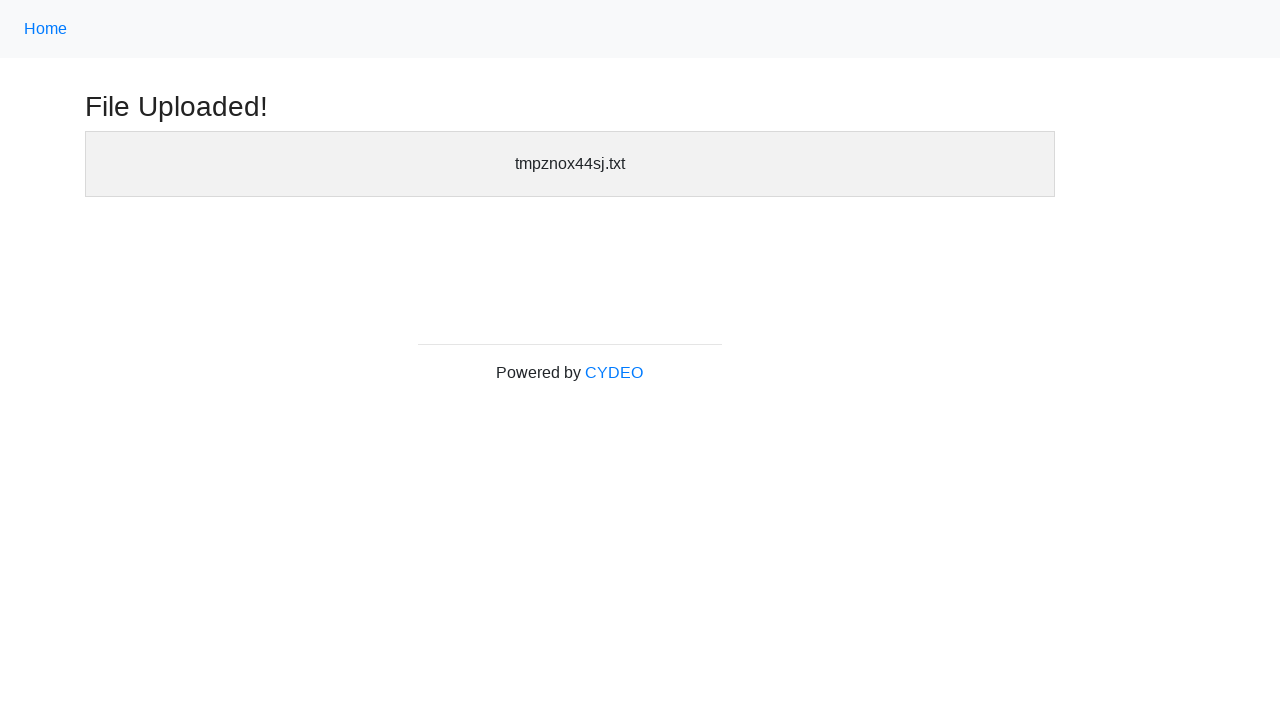

Verified success header is displayed after file upload
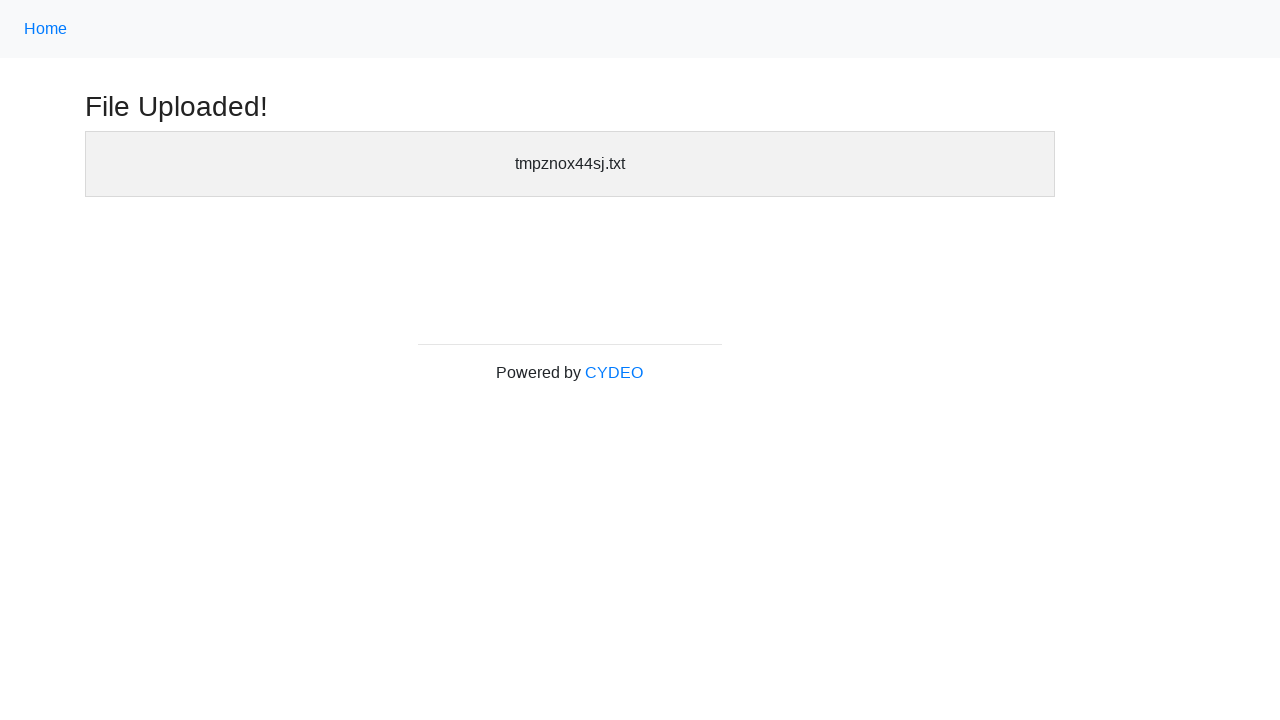

Cleaned up temporary test file
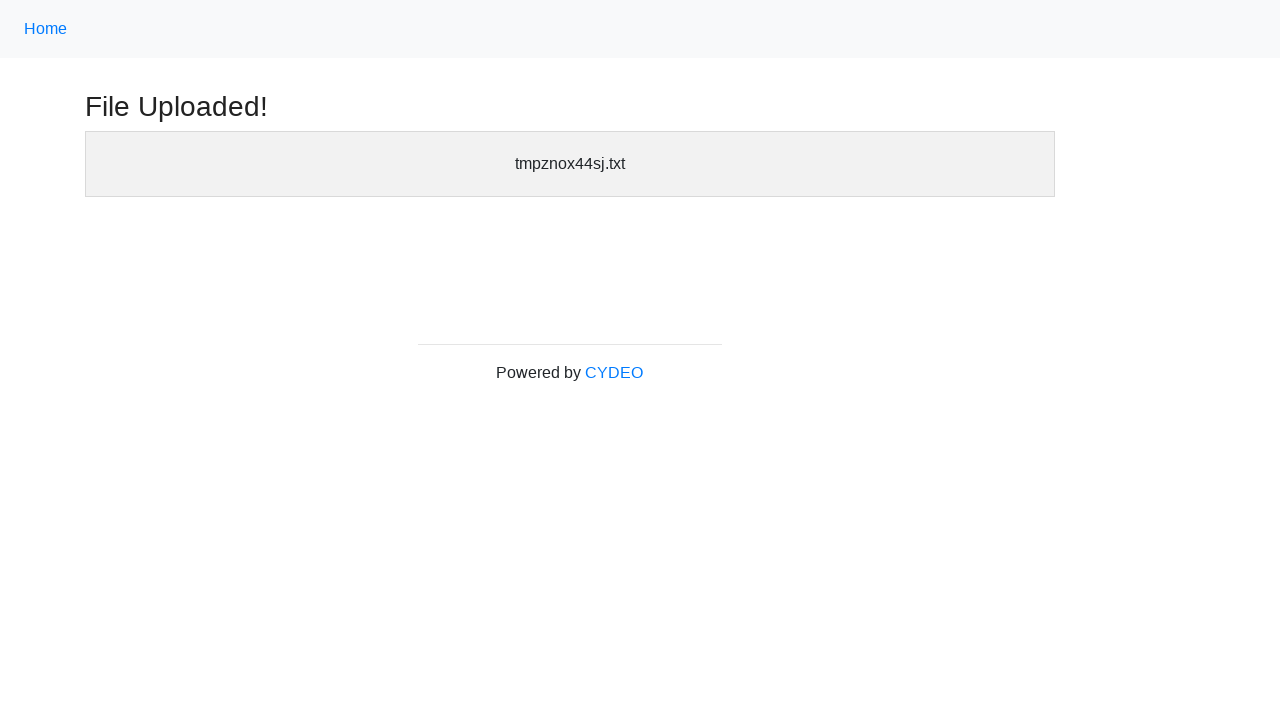

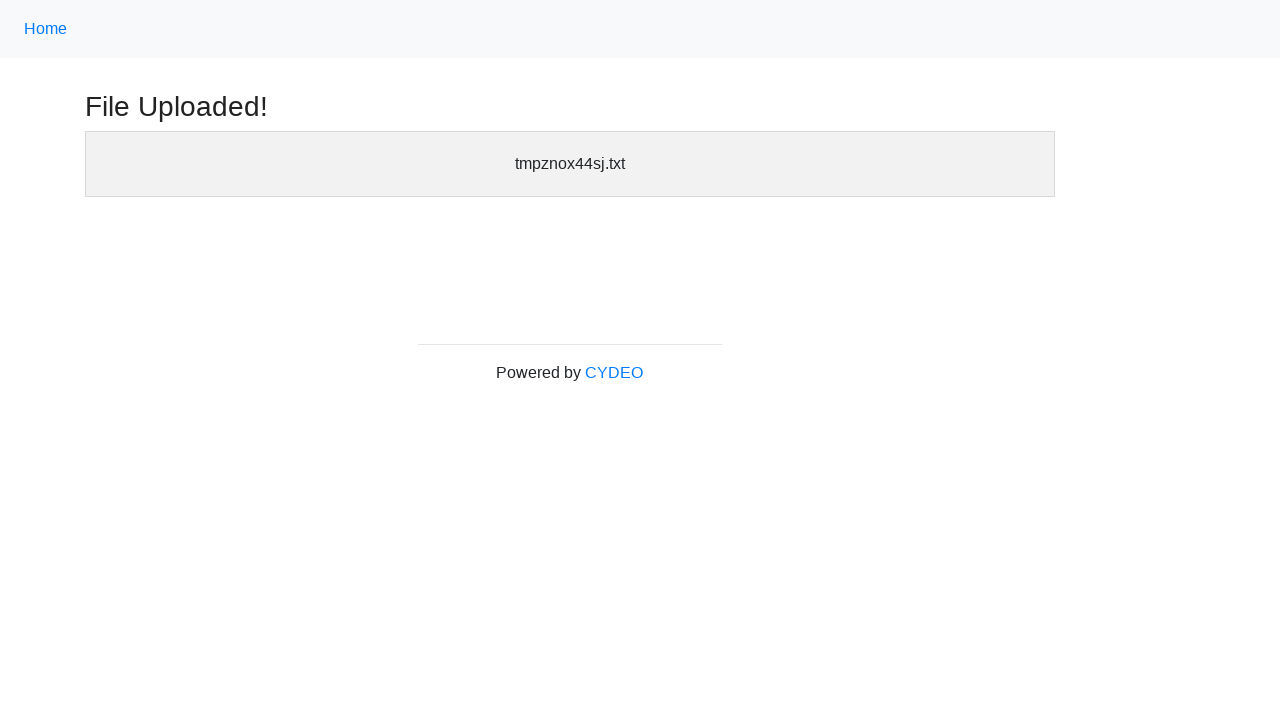